Tests alert handling functionality by triggering confirmation dialogs and accepting/dismissing them

Starting URL: https://demoqa.com/alerts/

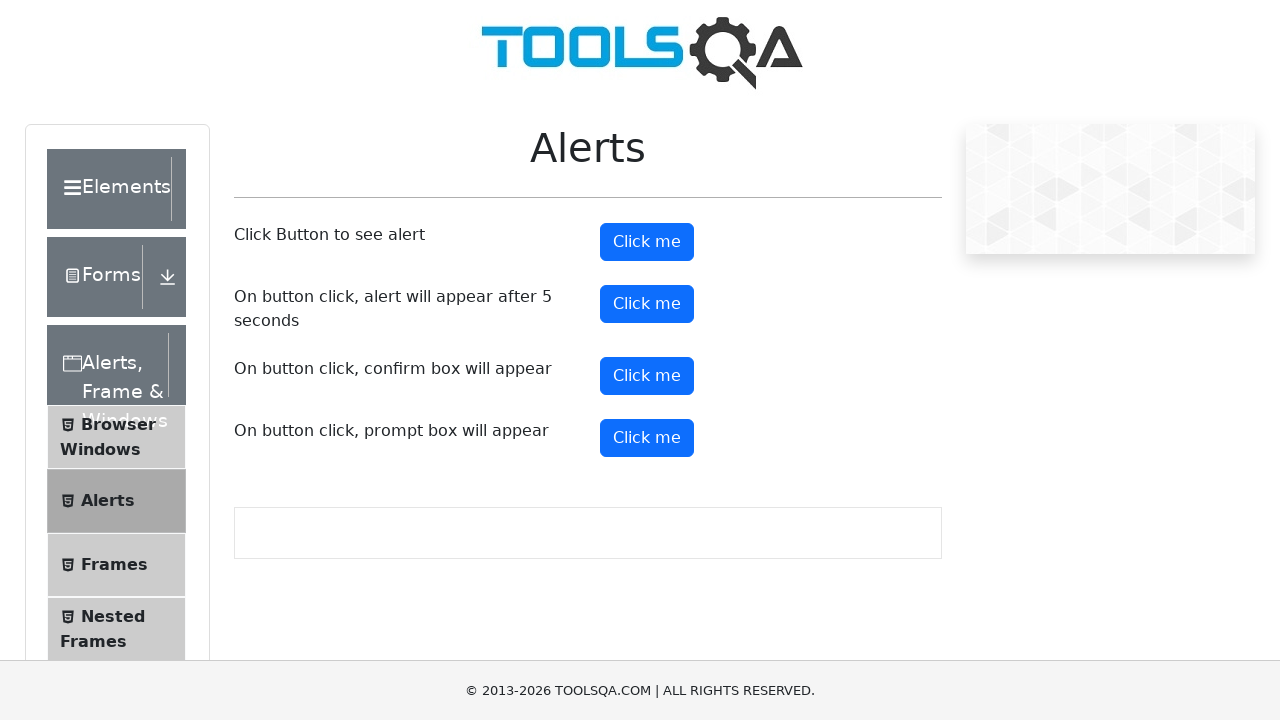

Clicked confirm button to trigger first alert at (647, 376) on #confirmButton
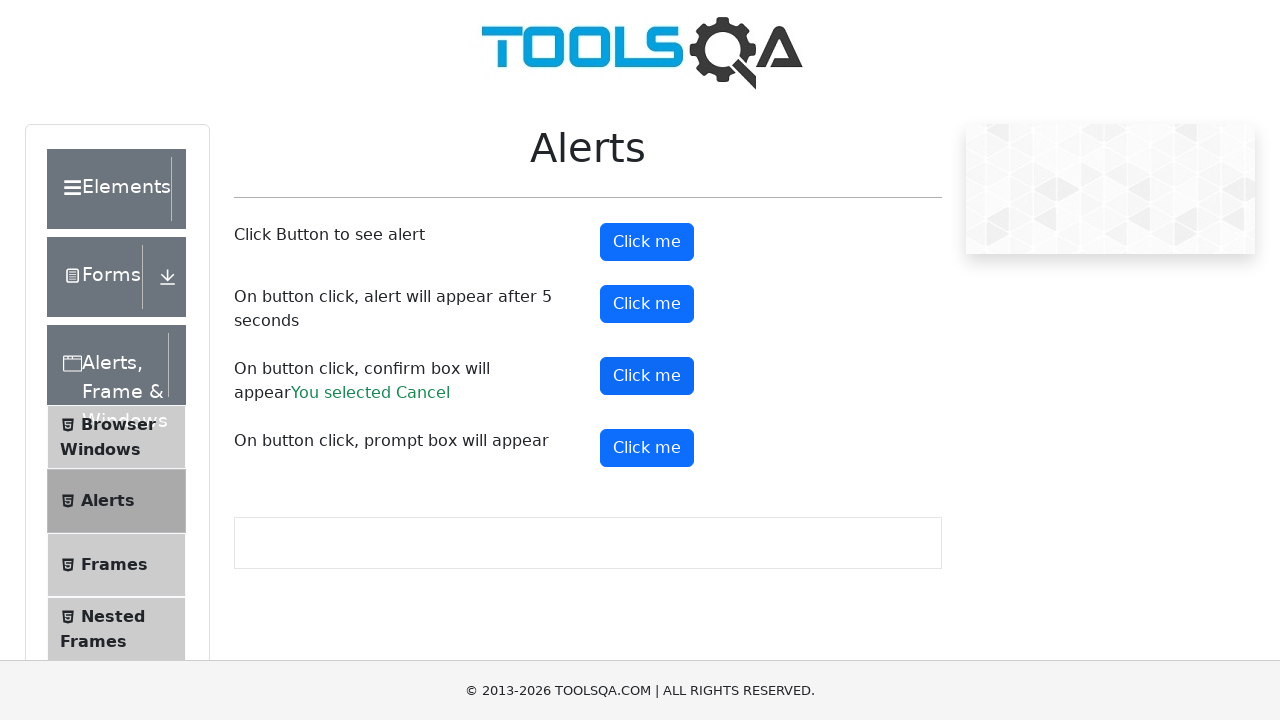

Set up dialog handler to accept confirmation alert
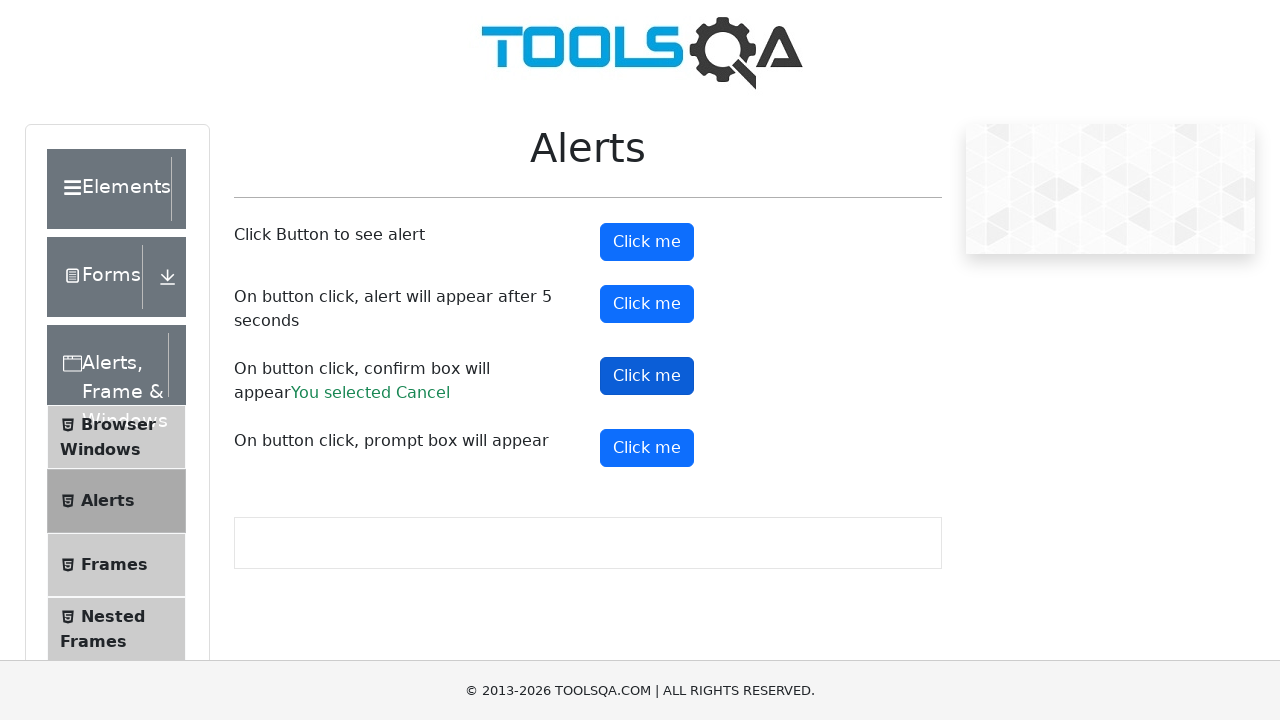

Evaluated JavaScript to trigger pending dialogs
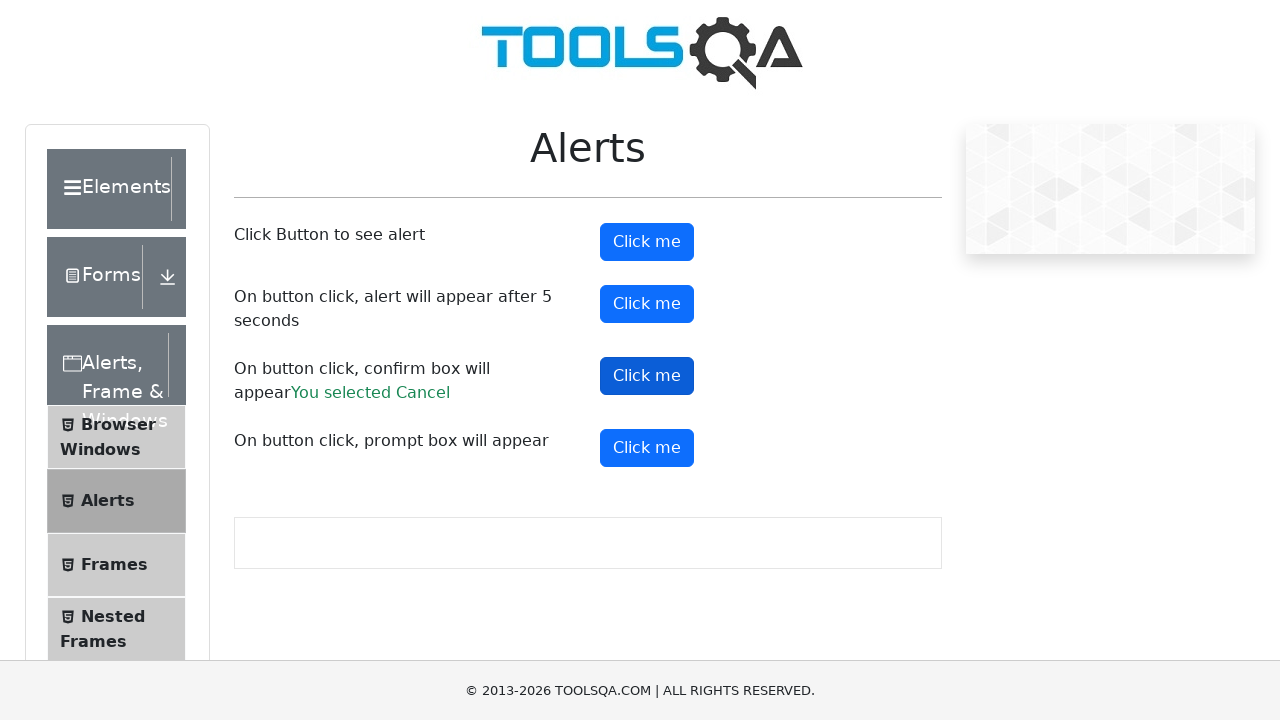

Clicked confirm button again to trigger second alert at (647, 376) on #confirmButton
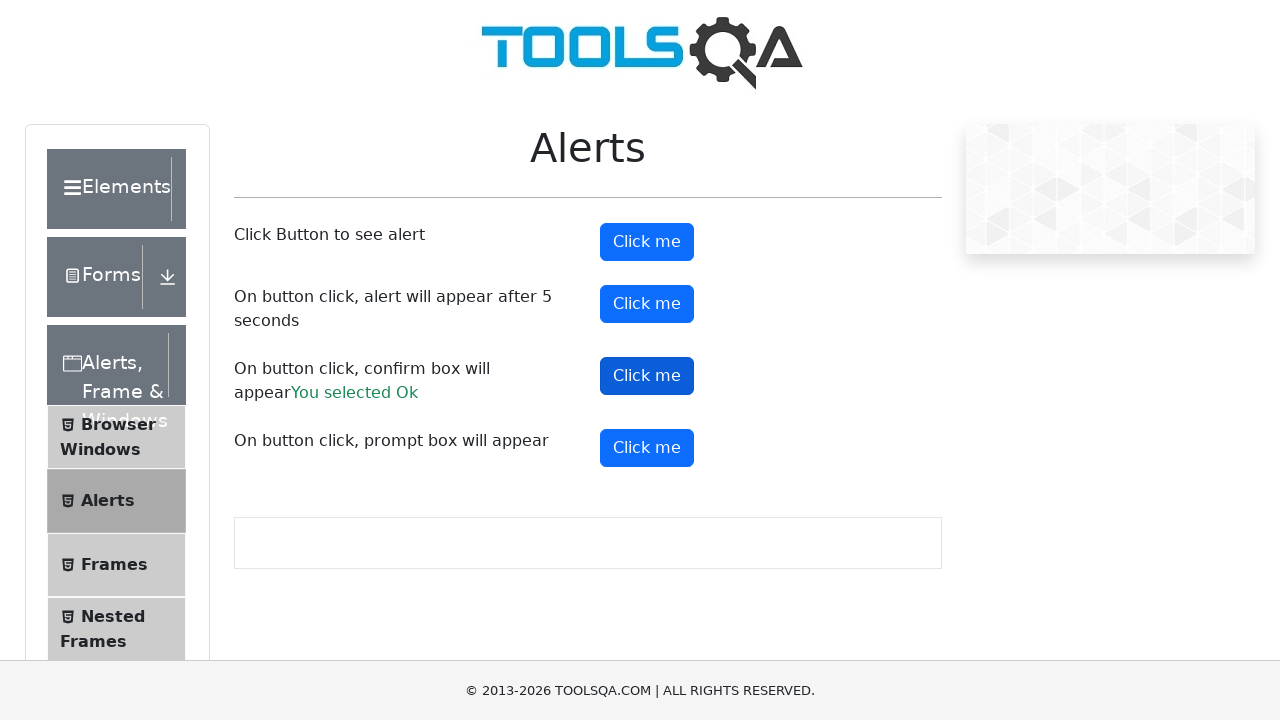

Set up dialog handler to dismiss confirmation alert
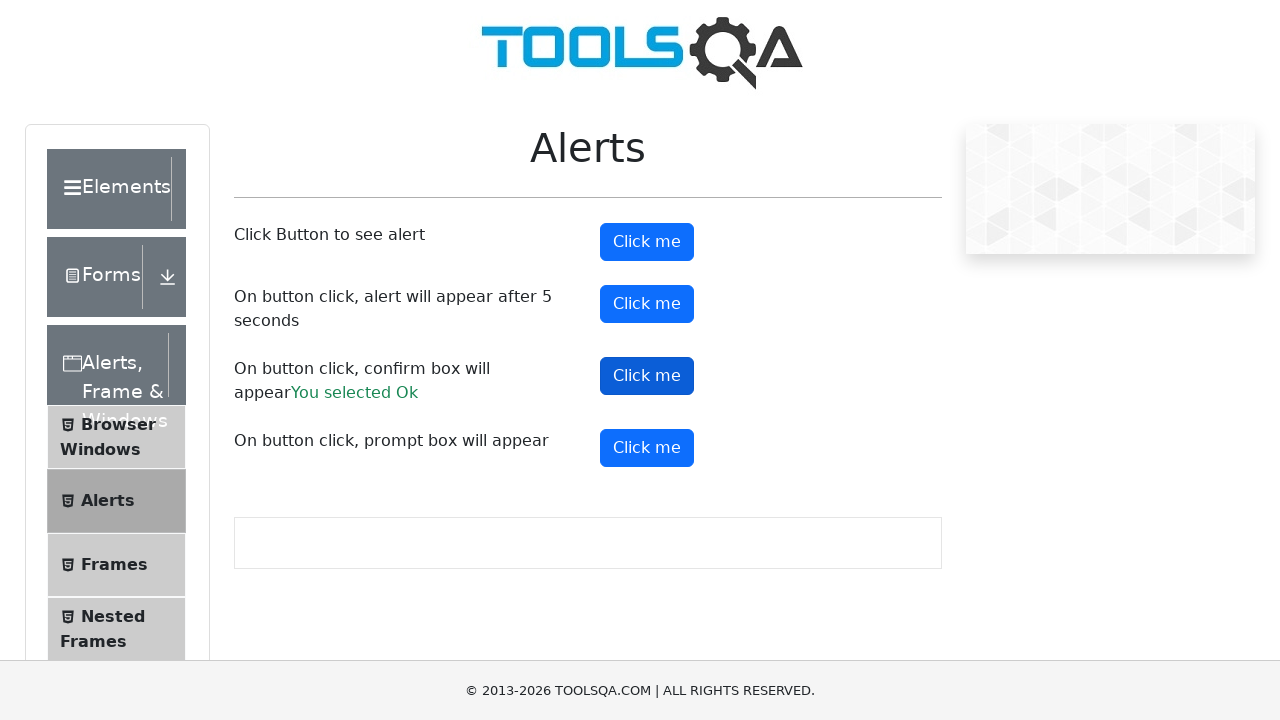

Evaluated JavaScript to trigger pending dialogs
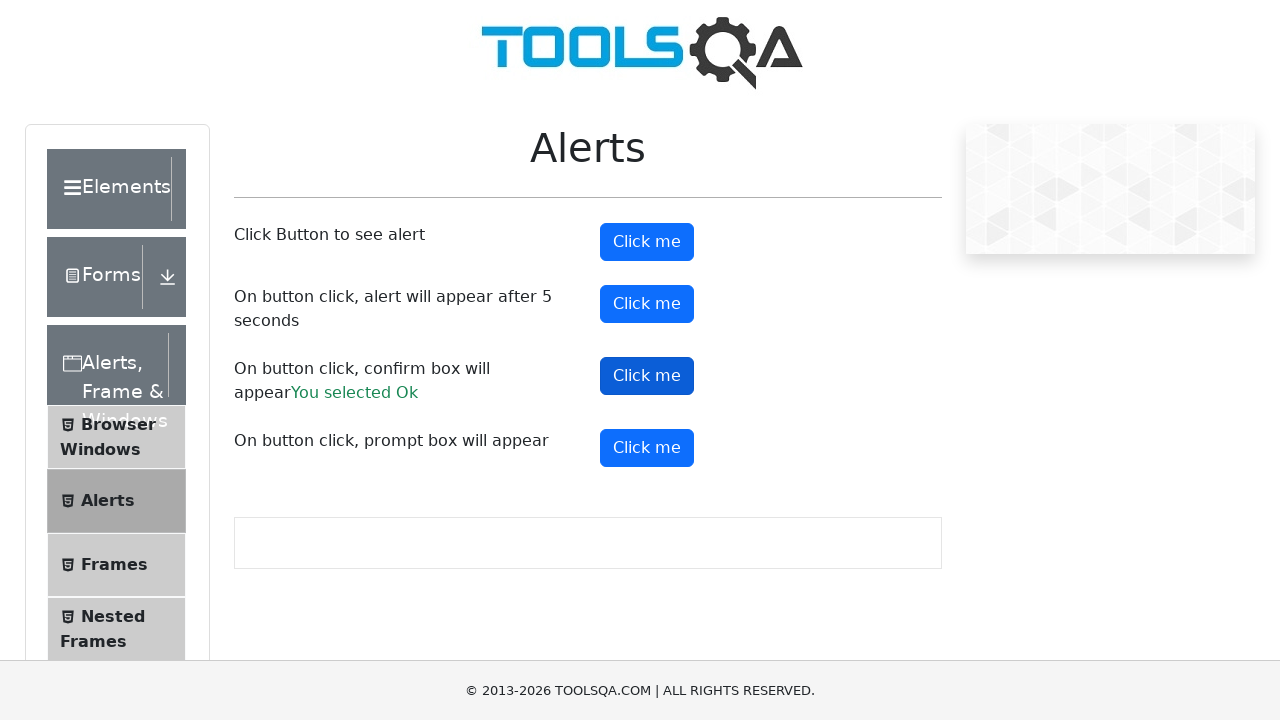

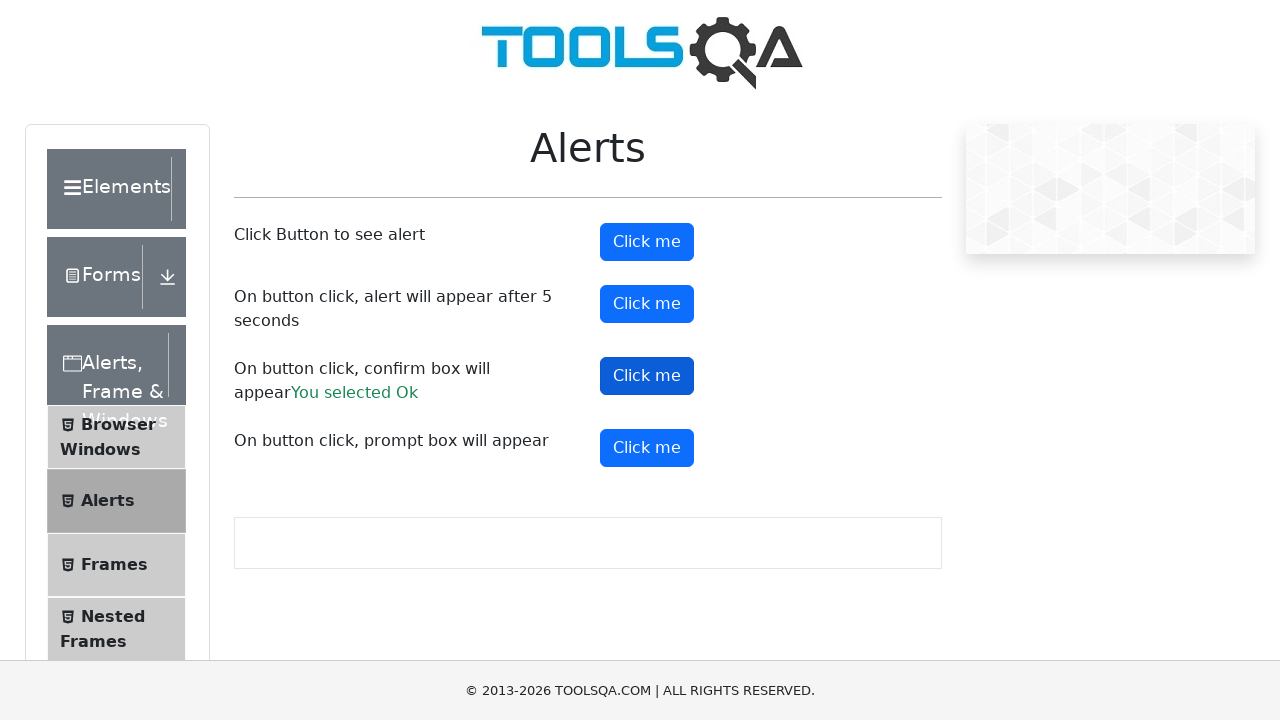